Tests search functionality by searching for an age value

Starting URL: https://demoqa.com/webtables

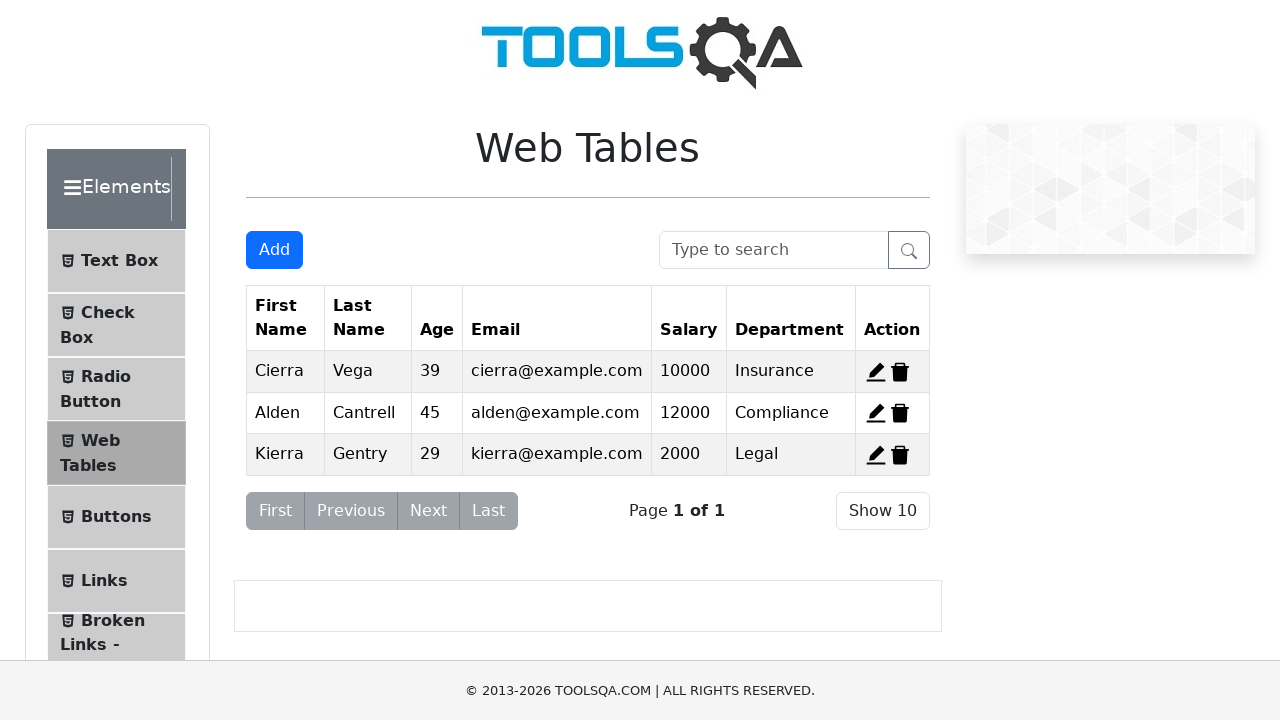

Filled search box with age value '12' on #searchBox
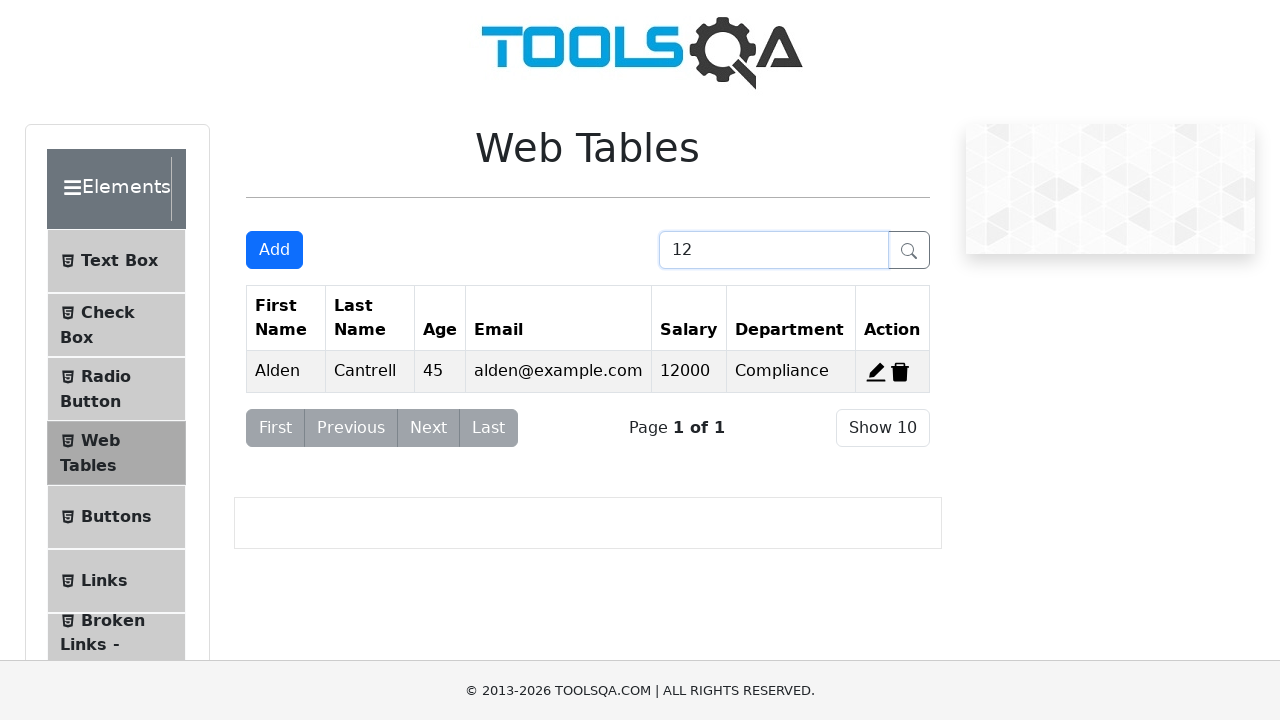

Waited for search results to load
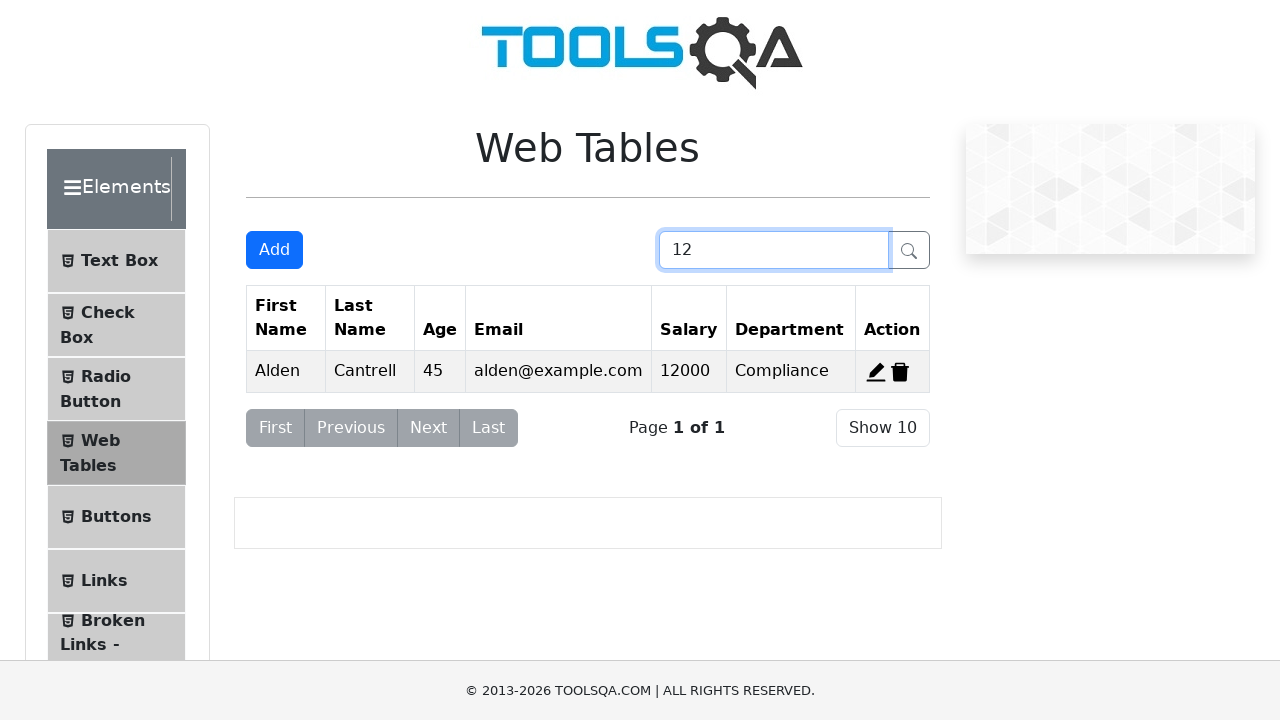

Retrieved all visible table rows
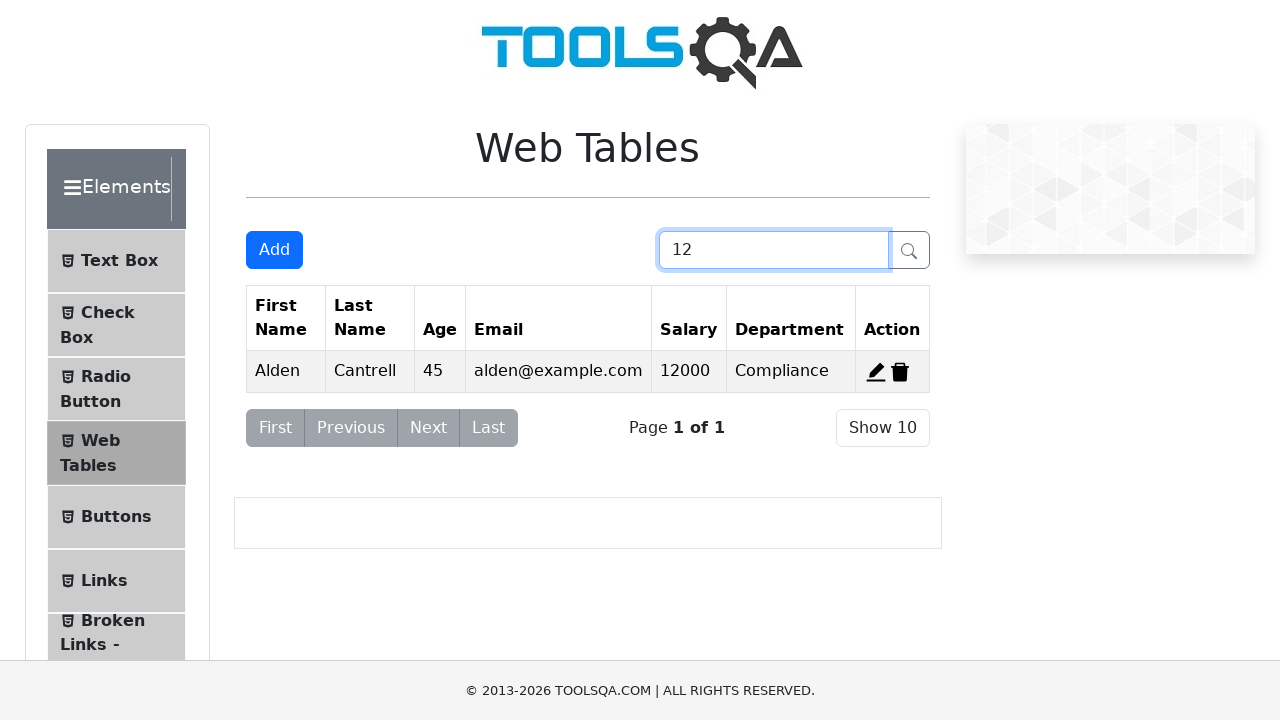

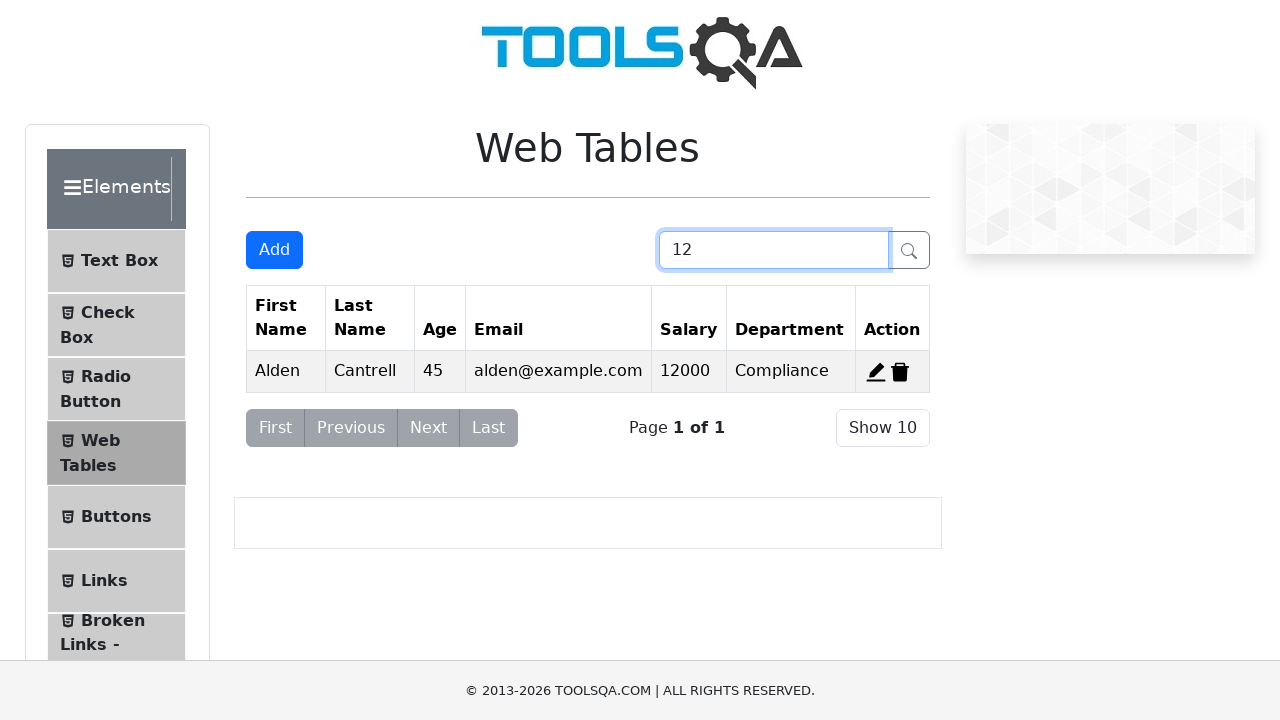